Tests a custom dropdown with increment/decrement controls by clicking the dropdown, incrementing the adult passenger count 4 times, confirming, then decrementing 4 times and confirming again.

Starting URL: https://rahulshettyacademy.com/dropdownsPractise/

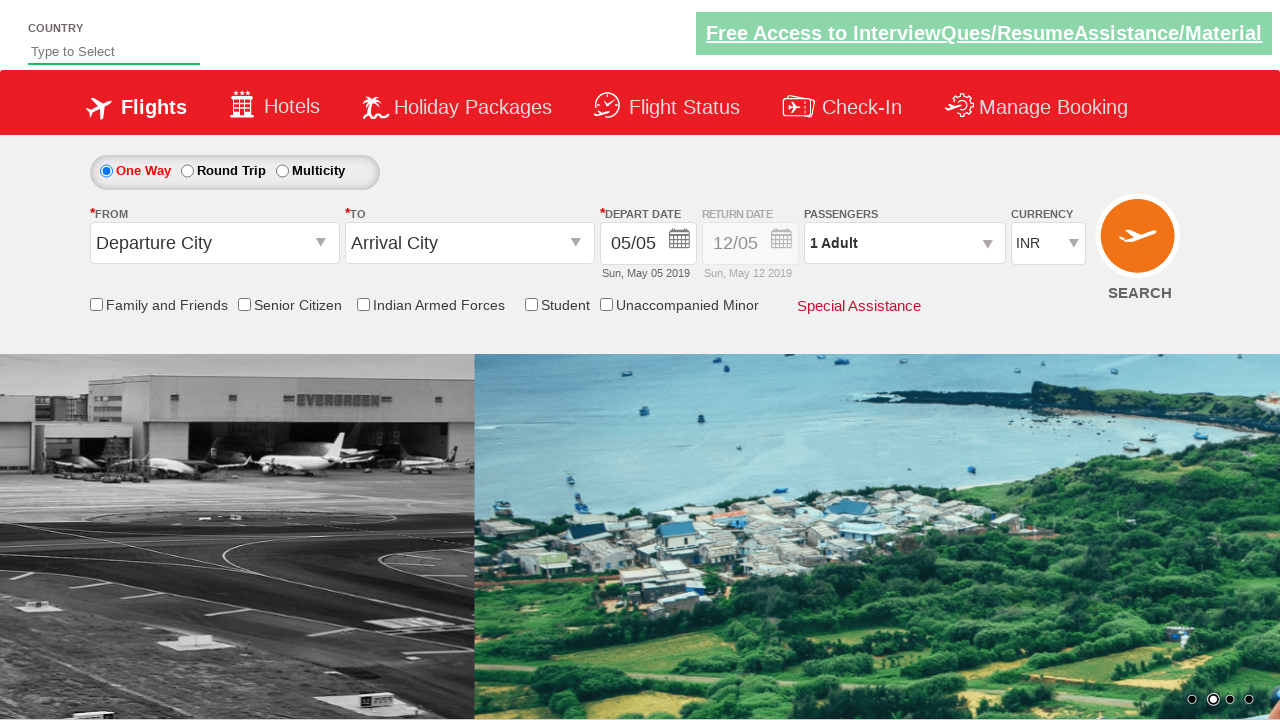

Clicked on passenger dropdown to open it at (904, 243) on #divpaxinfo
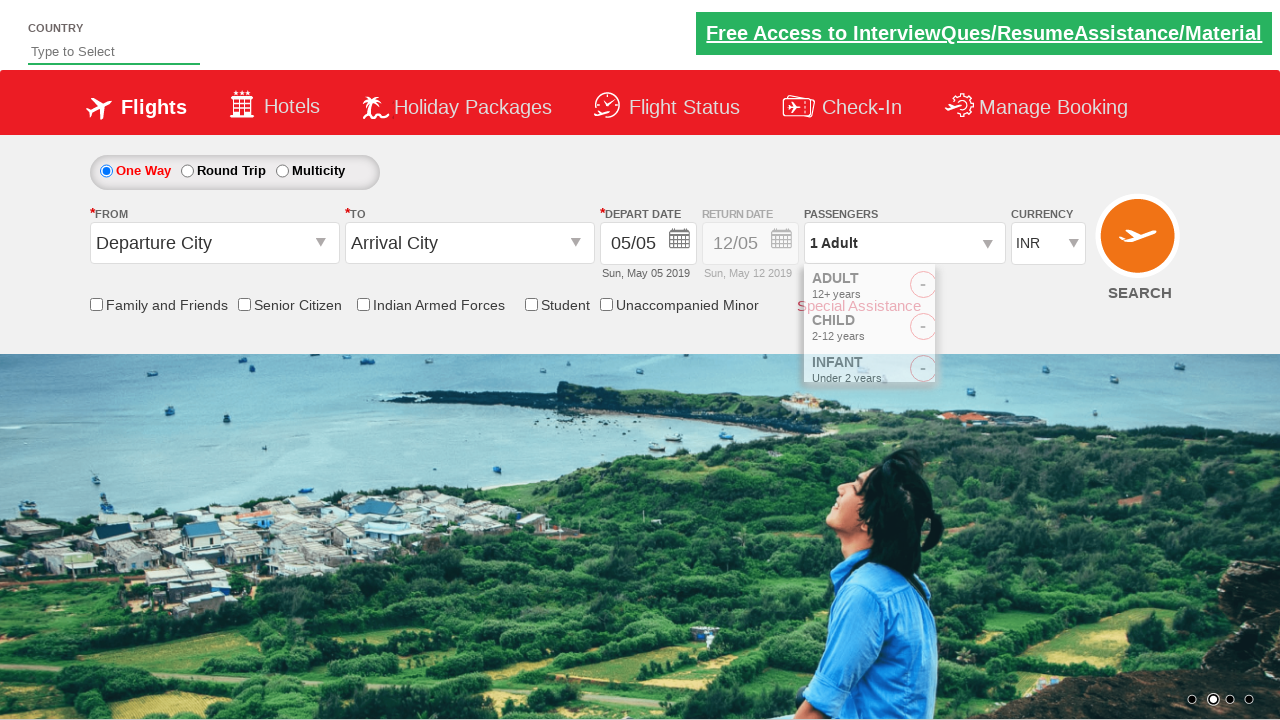

Incremented adult passenger count (iteration 1/4) at (982, 288) on #hrefIncAdt
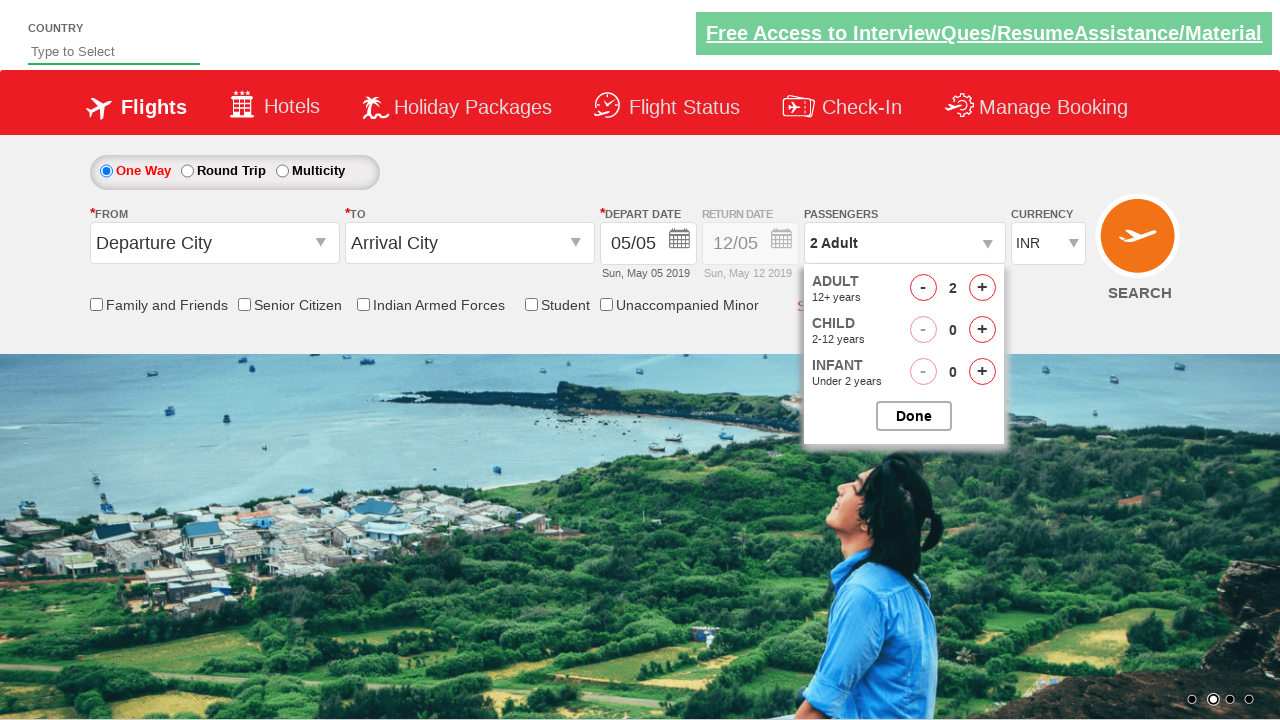

Incremented adult passenger count (iteration 2/4) at (982, 288) on #hrefIncAdt
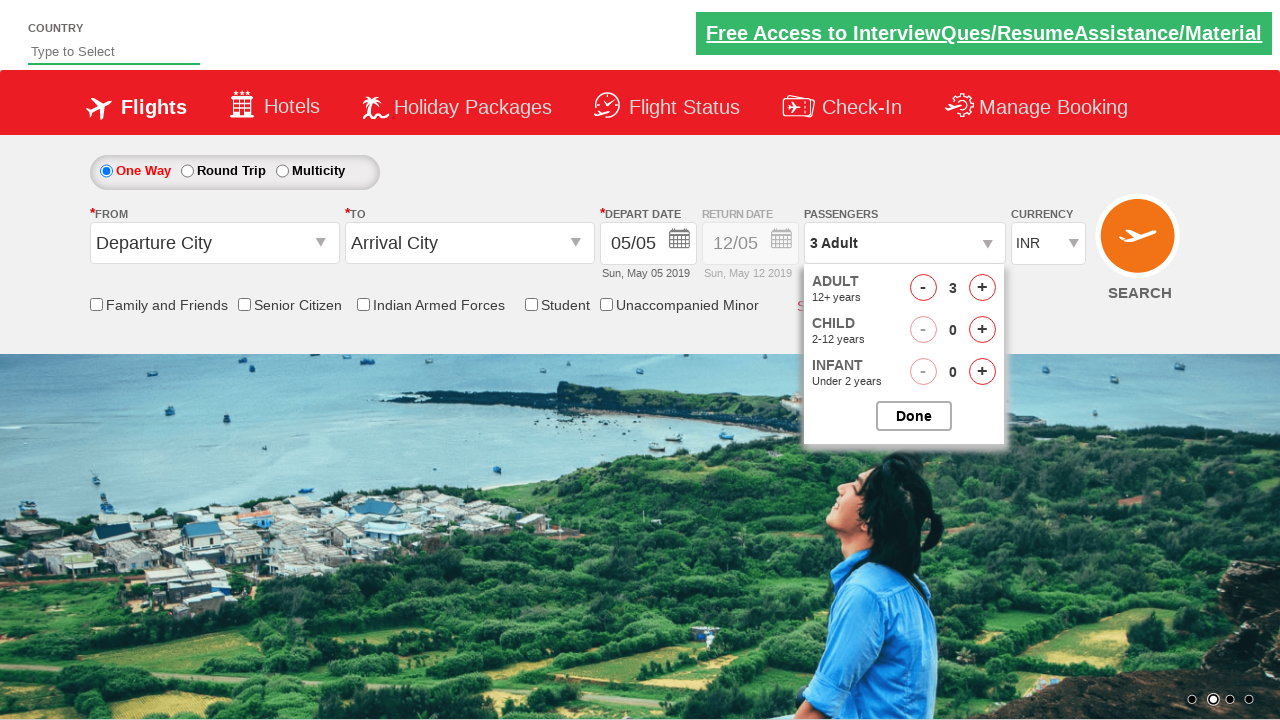

Incremented adult passenger count (iteration 3/4) at (982, 288) on #hrefIncAdt
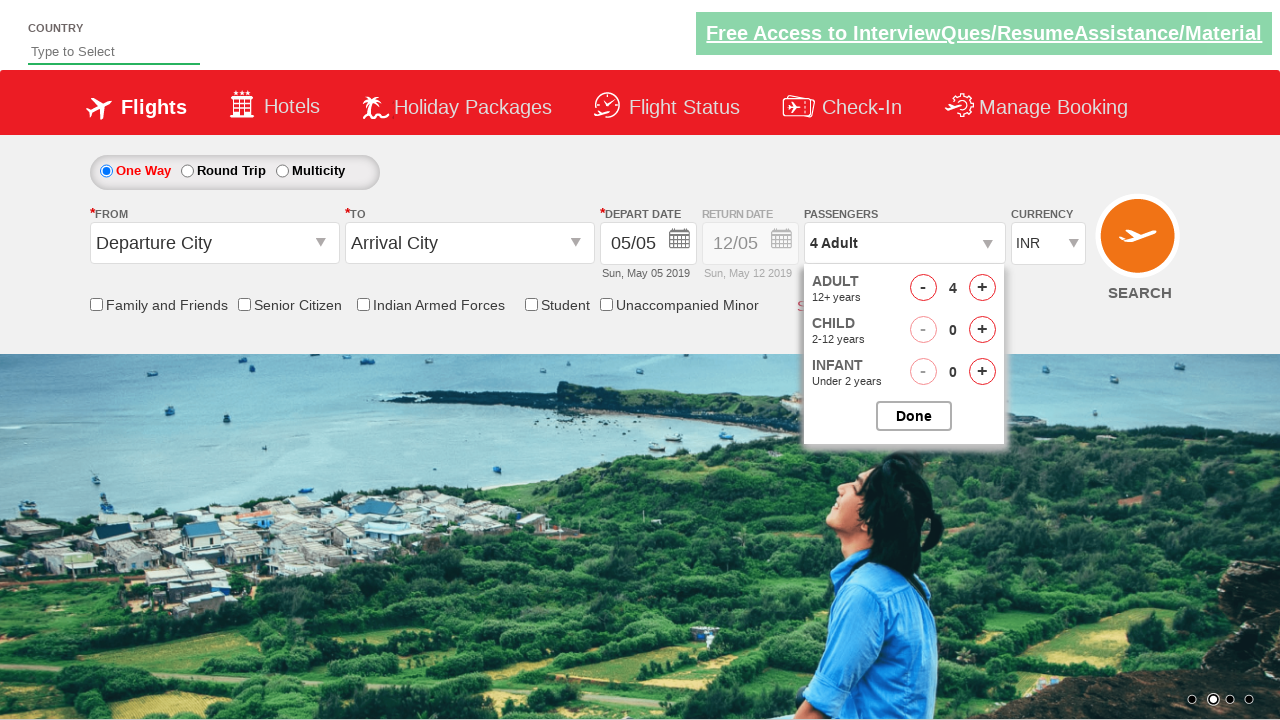

Incremented adult passenger count (iteration 4/4) at (982, 288) on #hrefIncAdt
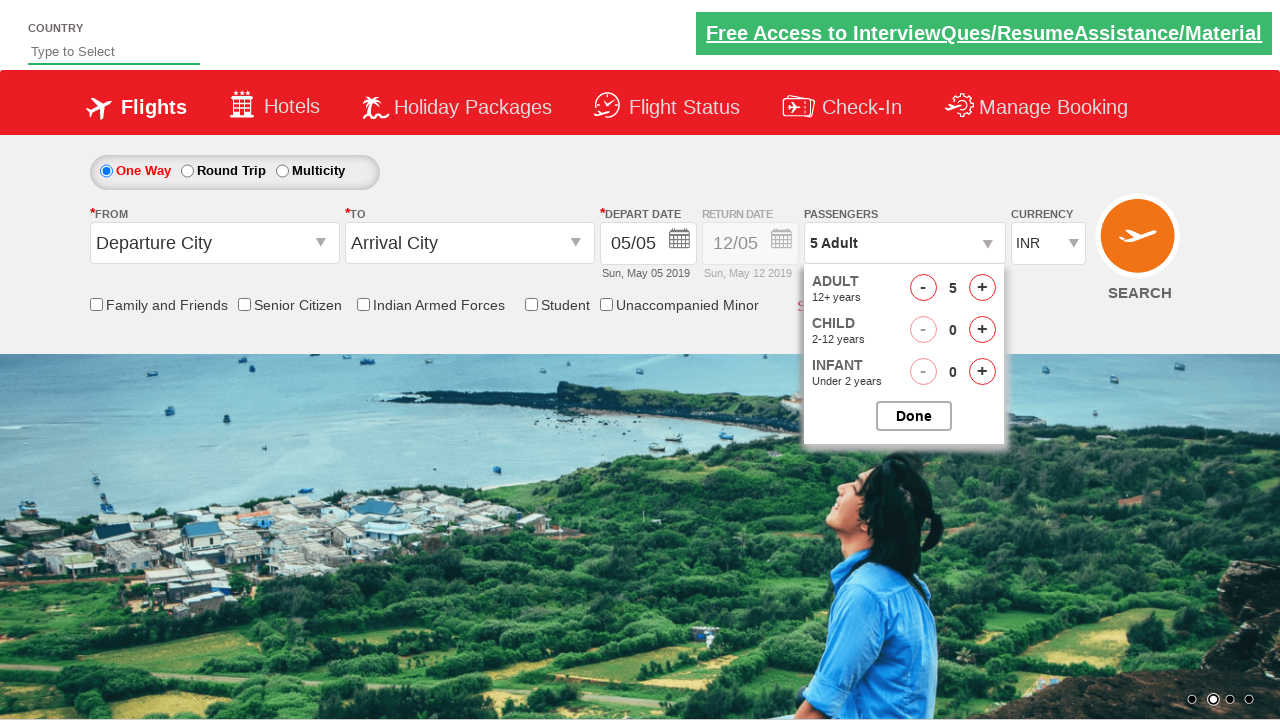

Clicked Done button to confirm adult count increment at (914, 416) on input[value='Done']
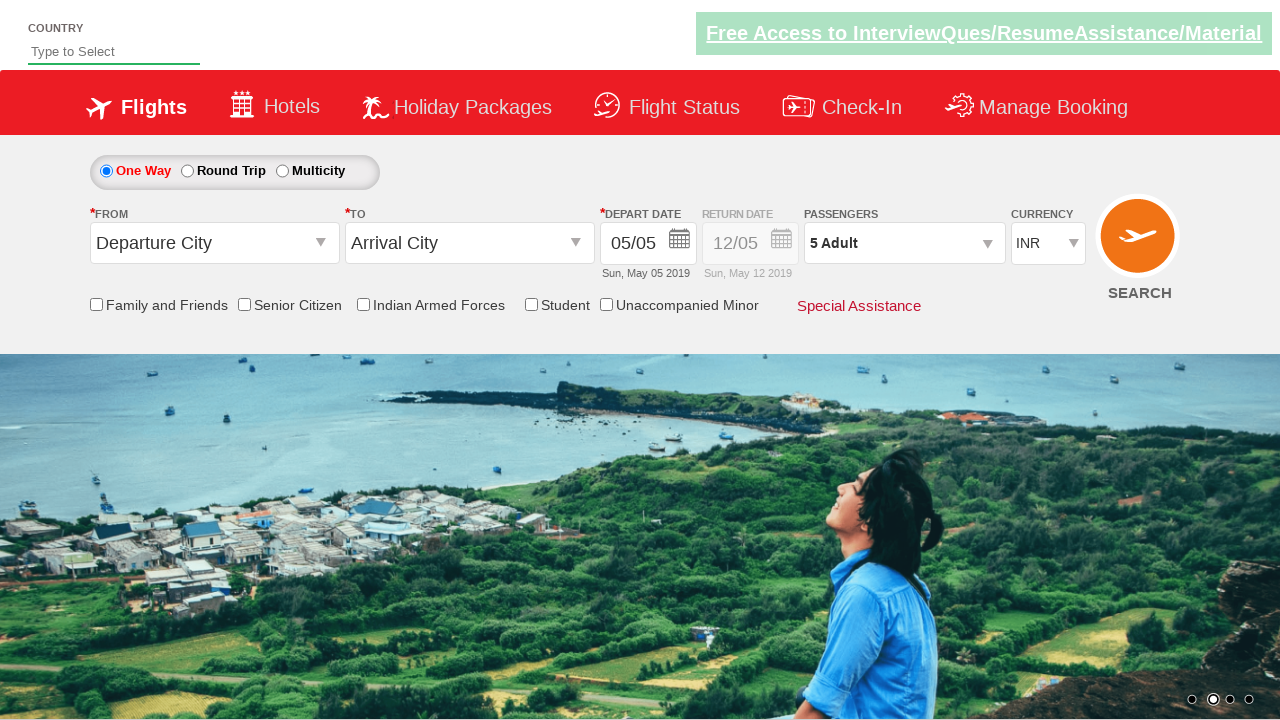

Clicked on passenger dropdown to reopen it at (904, 243) on #divpaxinfo
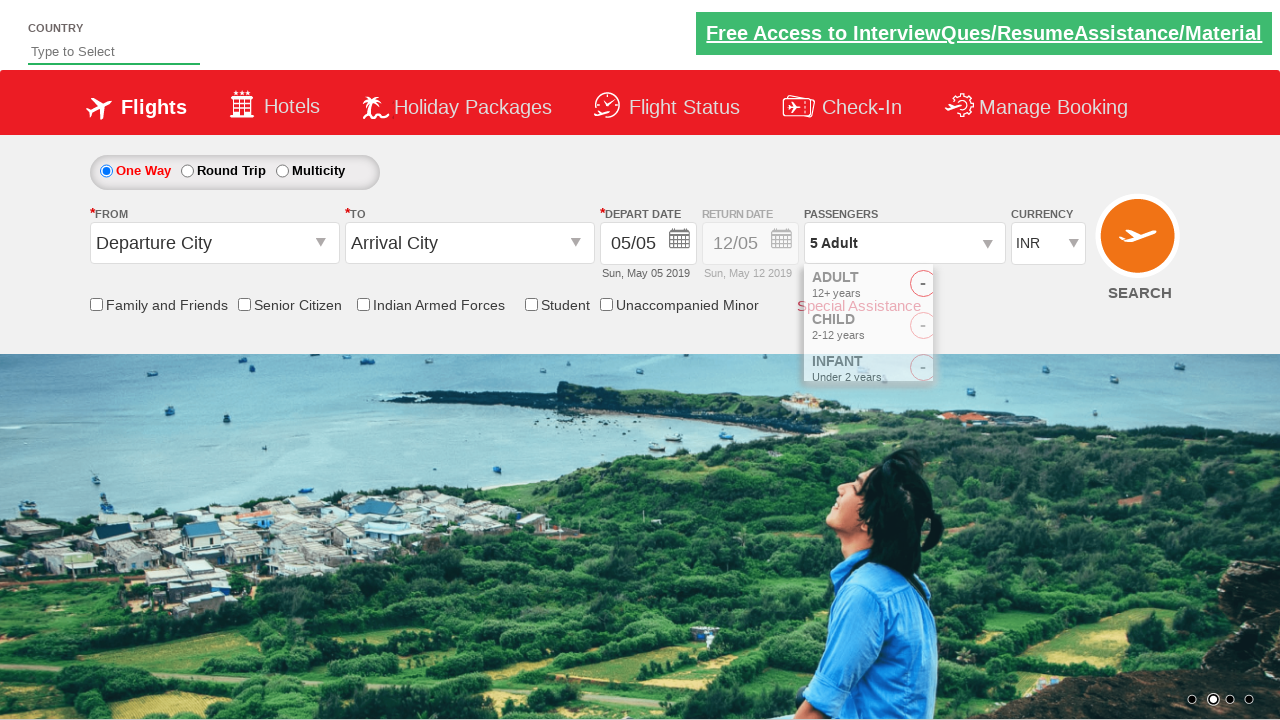

Decremented adult passenger count (iteration 1/4) at (923, 288) on #hrefDecAdt
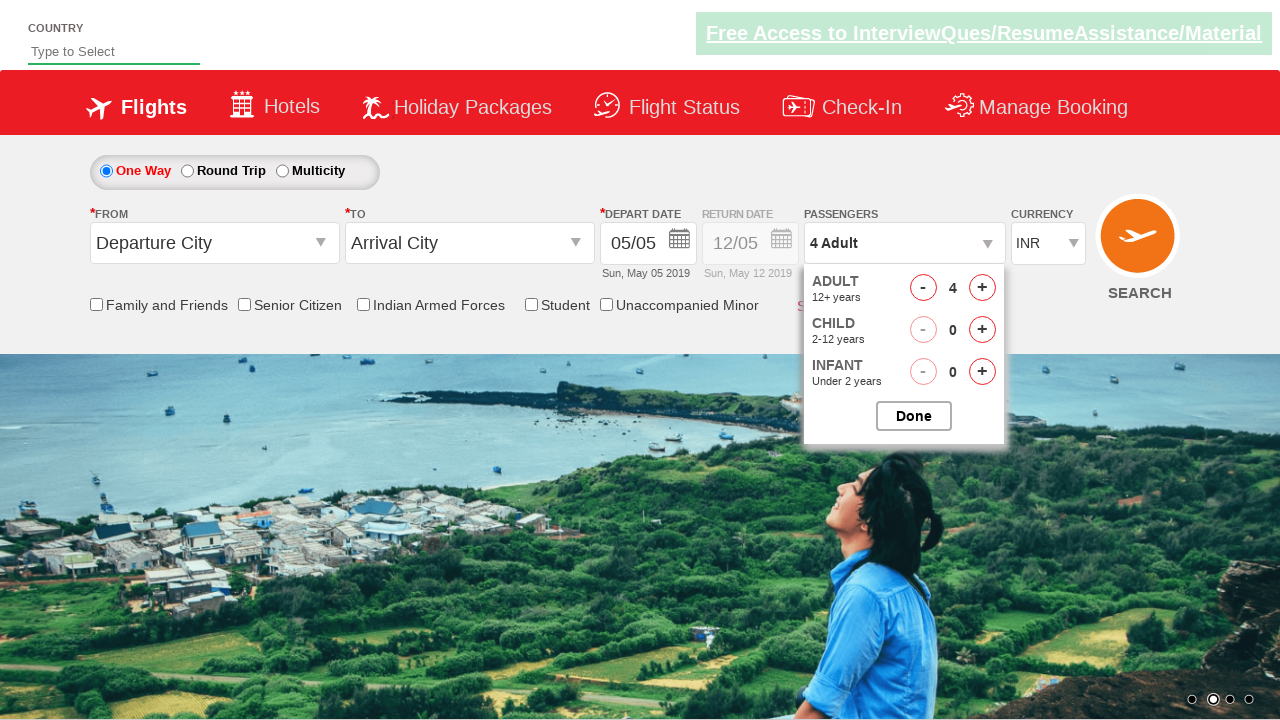

Decremented adult passenger count (iteration 2/4) at (923, 288) on #hrefDecAdt
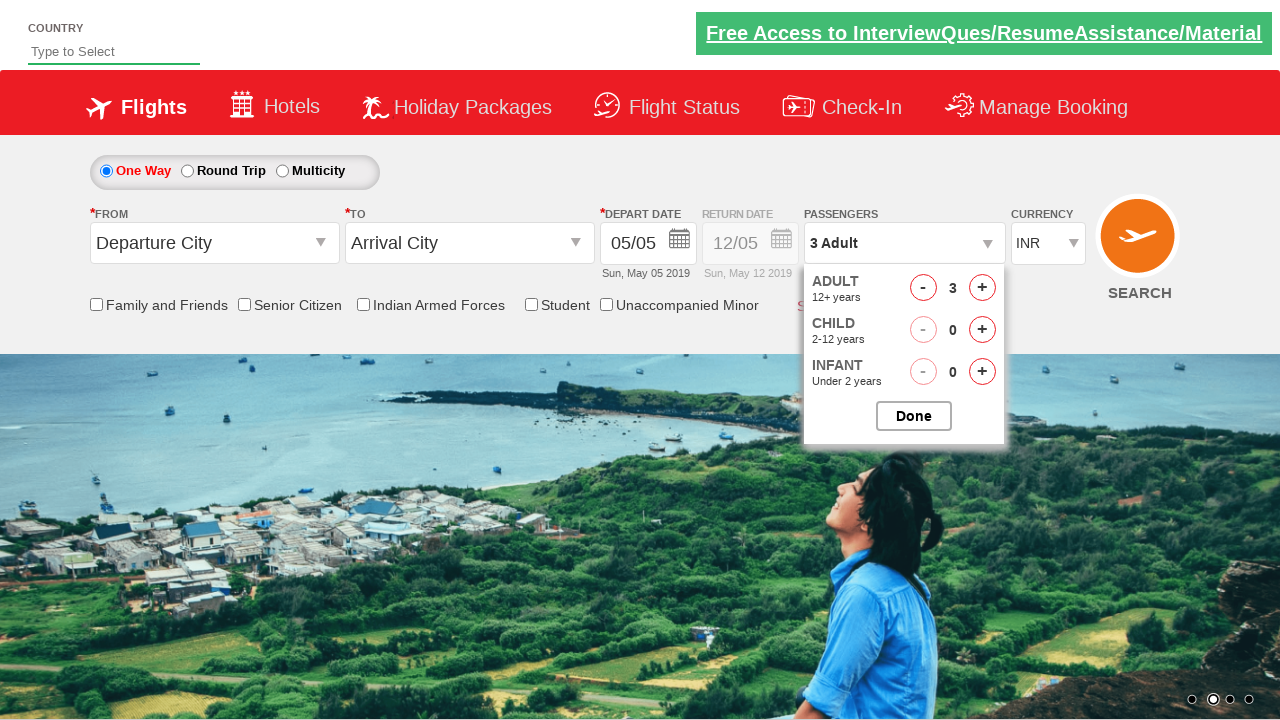

Decremented adult passenger count (iteration 3/4) at (923, 288) on #hrefDecAdt
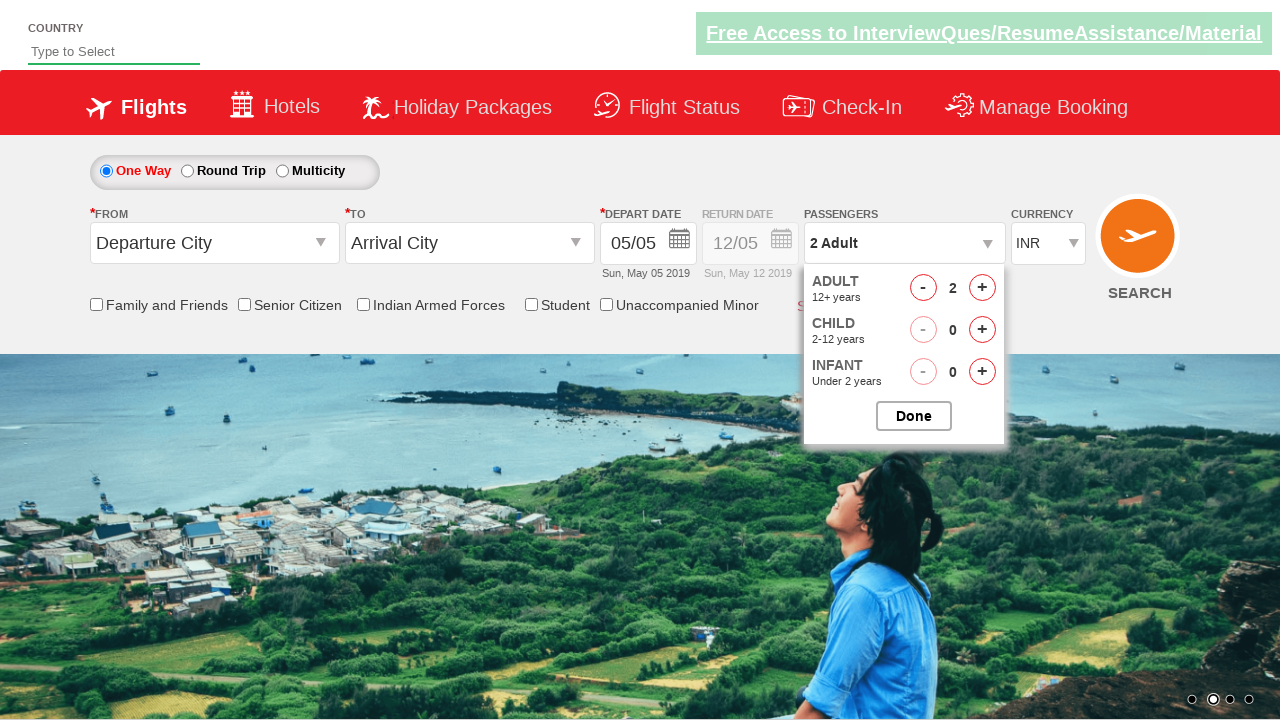

Decremented adult passenger count (iteration 4/4) at (923, 288) on #hrefDecAdt
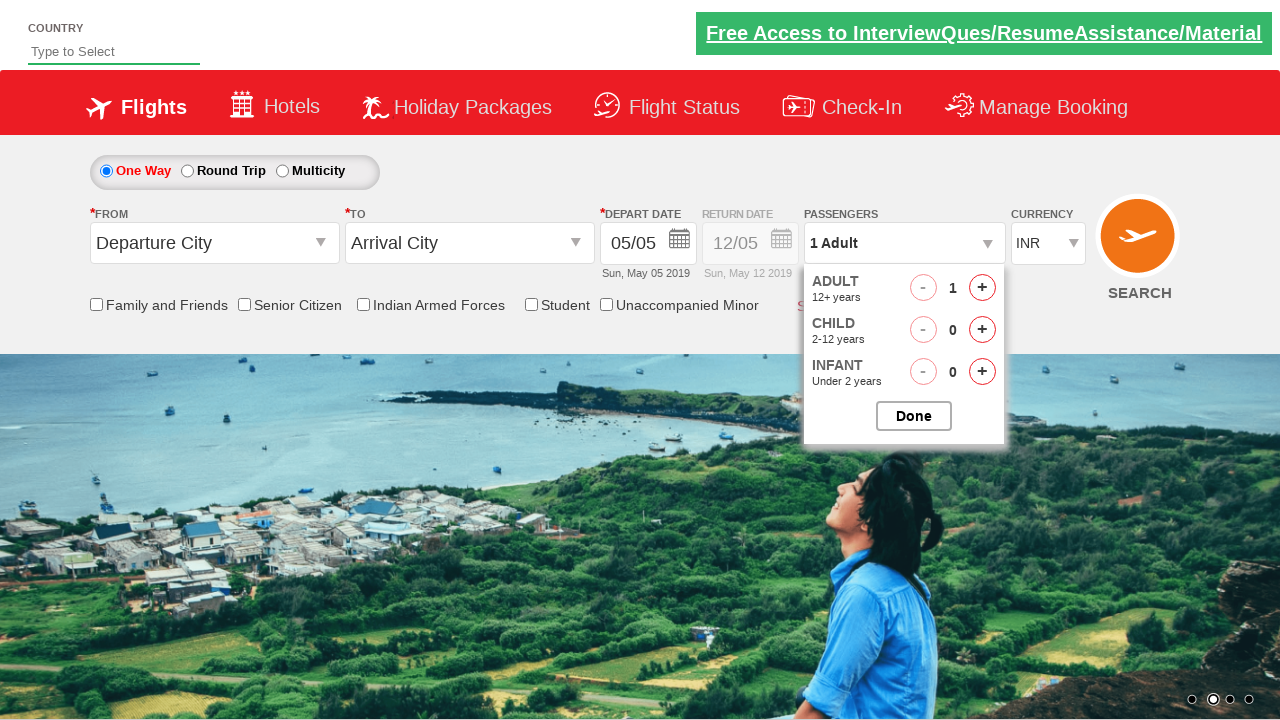

Clicked Done button to confirm adult count decrement at (914, 416) on input[value='Done']
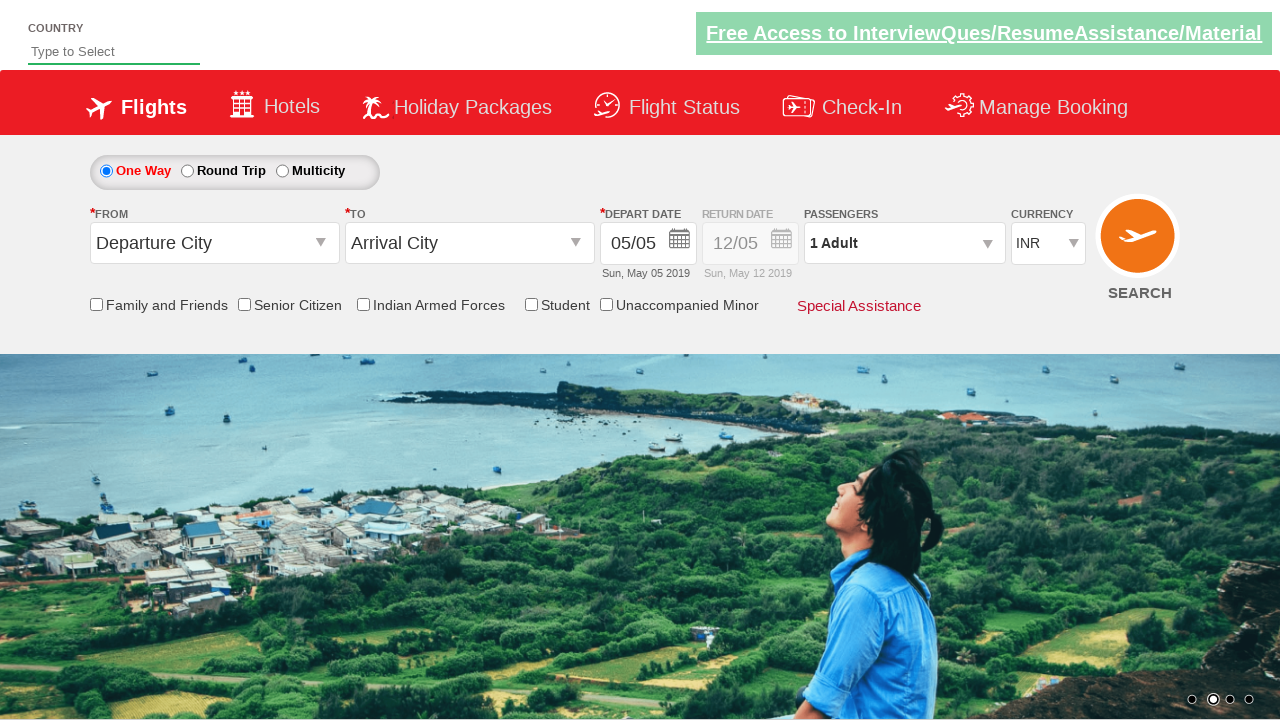

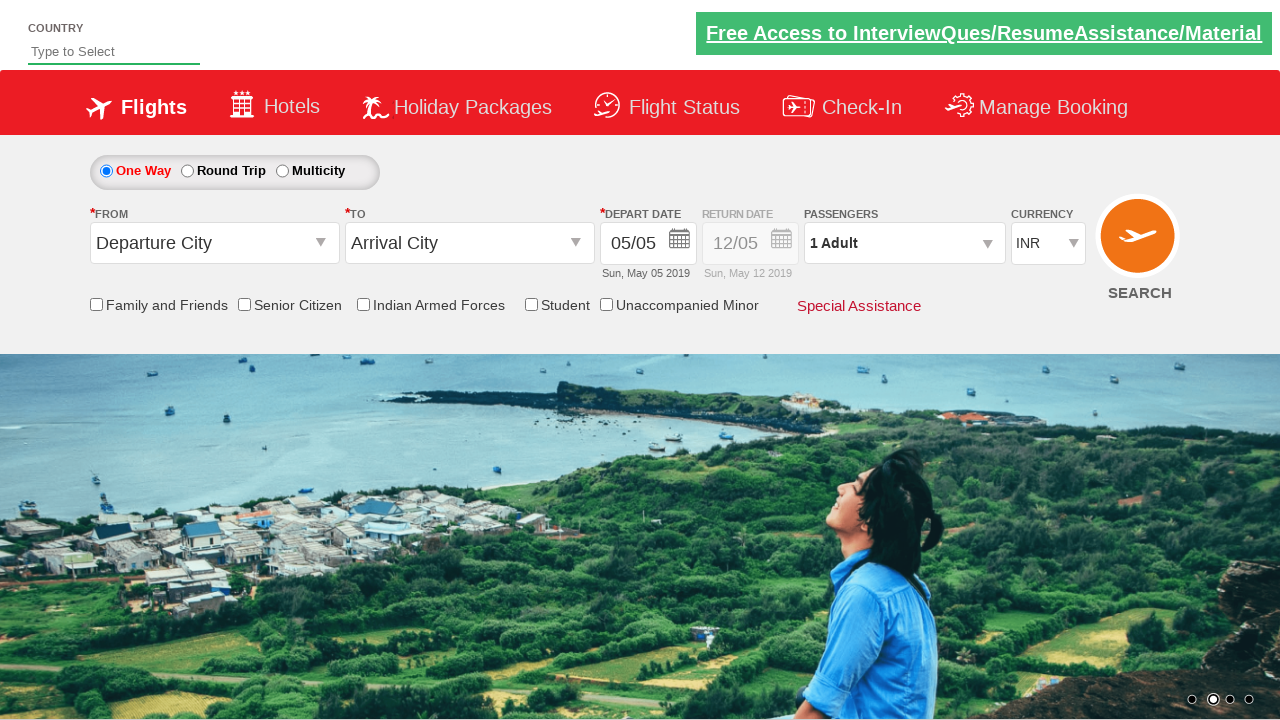